Tests file upload functionality by selecting a file and clicking the submit button to upload it

Starting URL: https://practice.expandtesting.com/upload

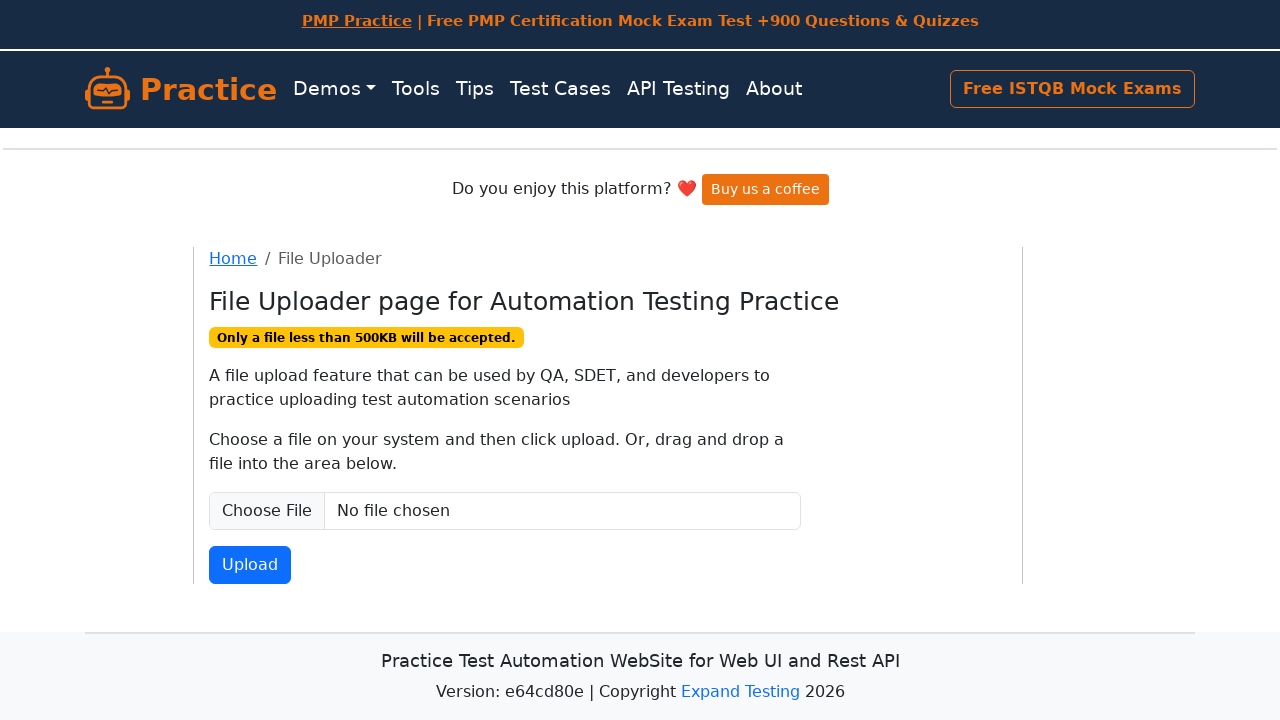

Created temporary test file for upload
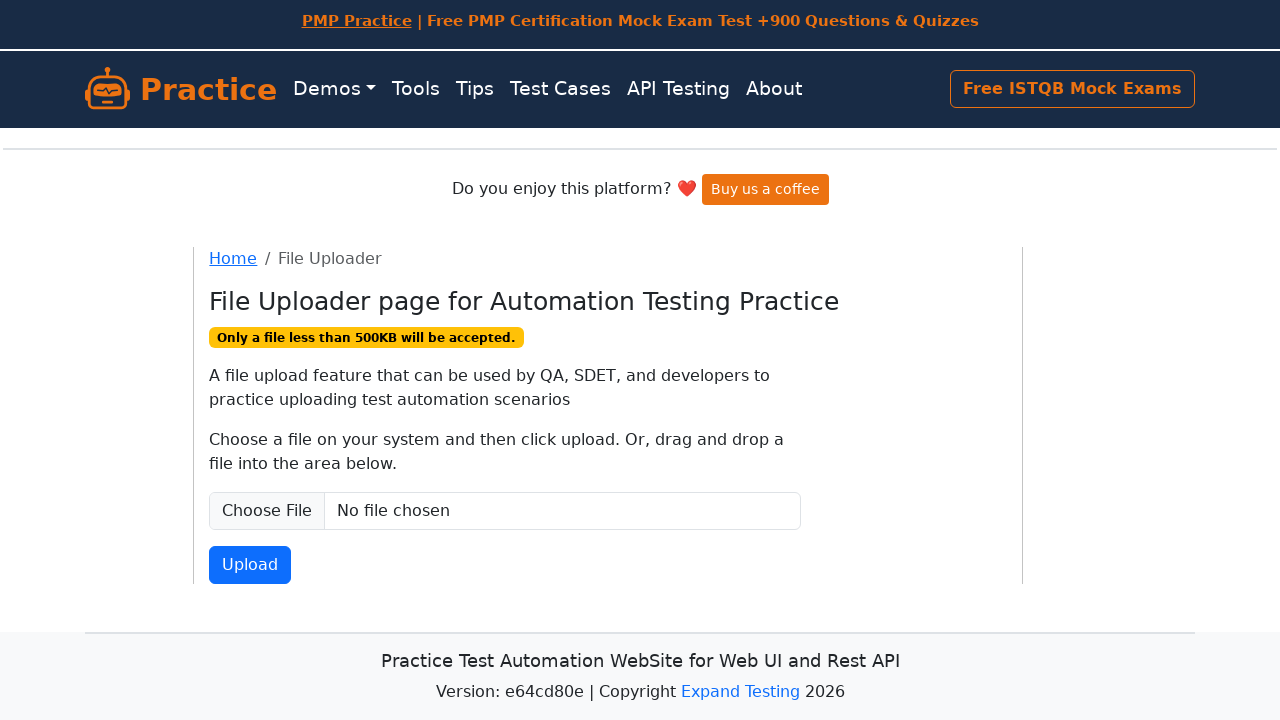

Selected file and set it in the file input field
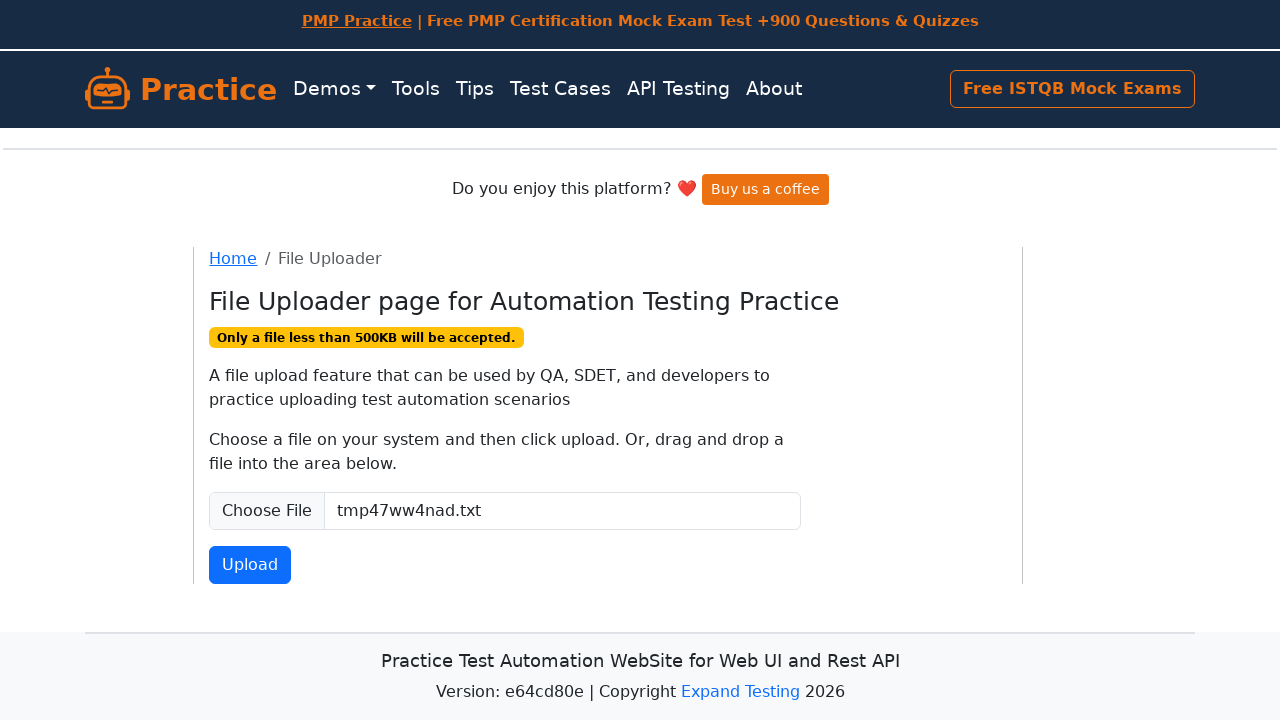

Clicked submit button to upload file at (250, 565) on #fileSubmit
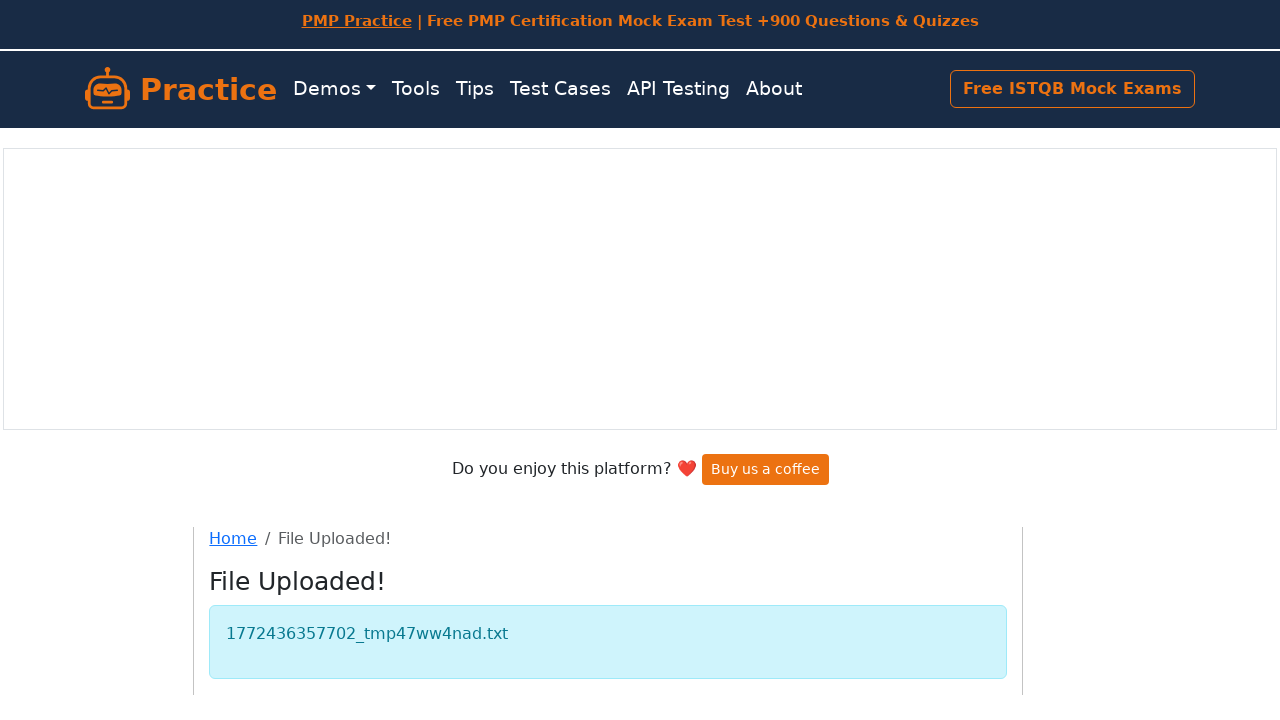

File upload completed and page reached network idle state
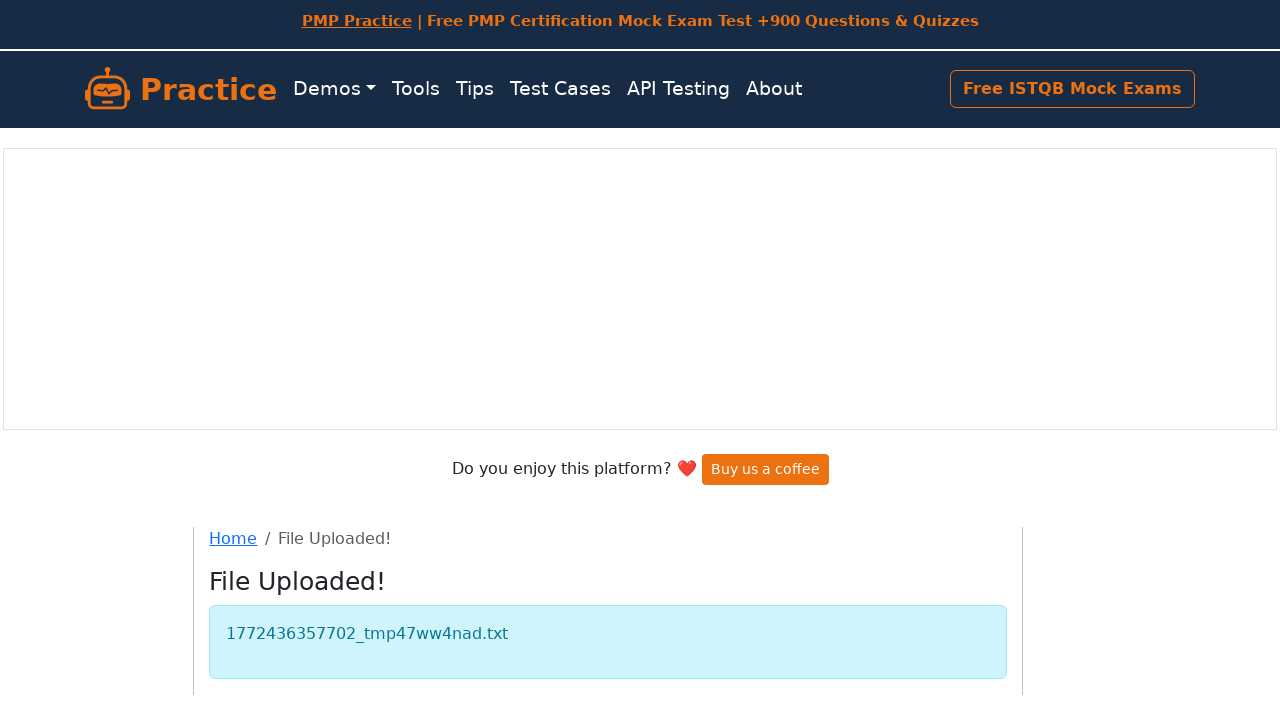

Cleaned up temporary test file
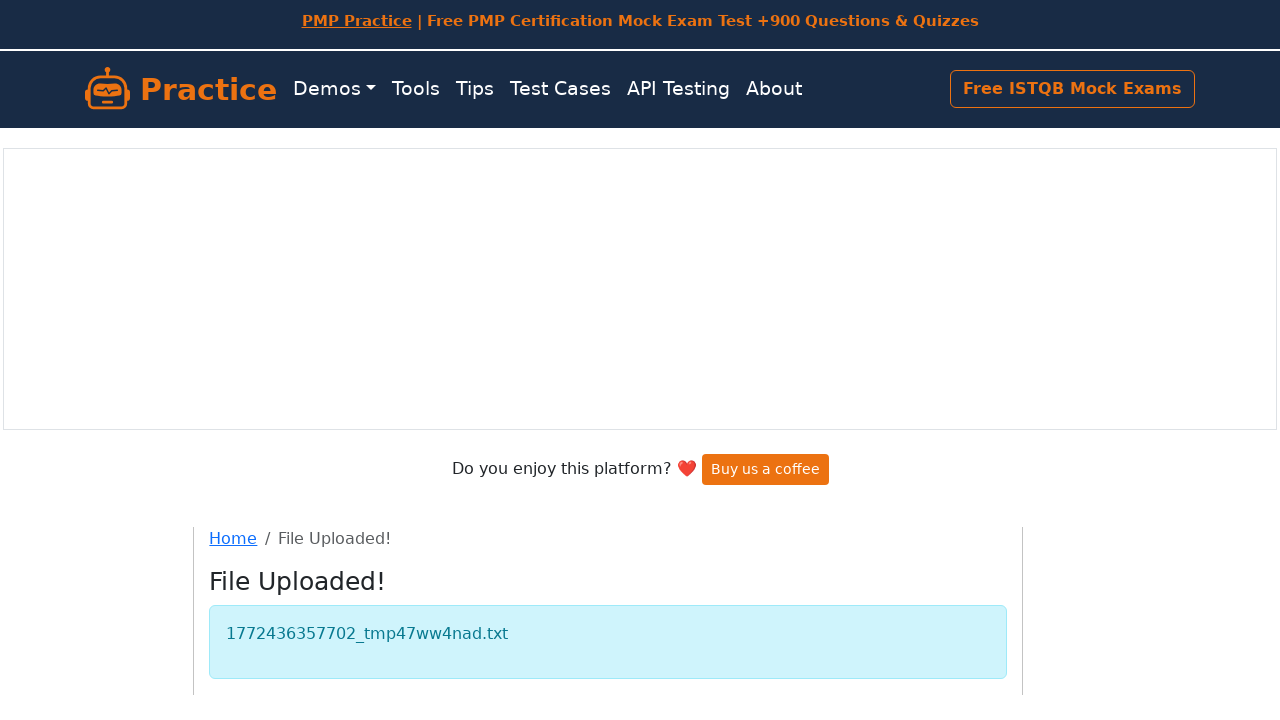

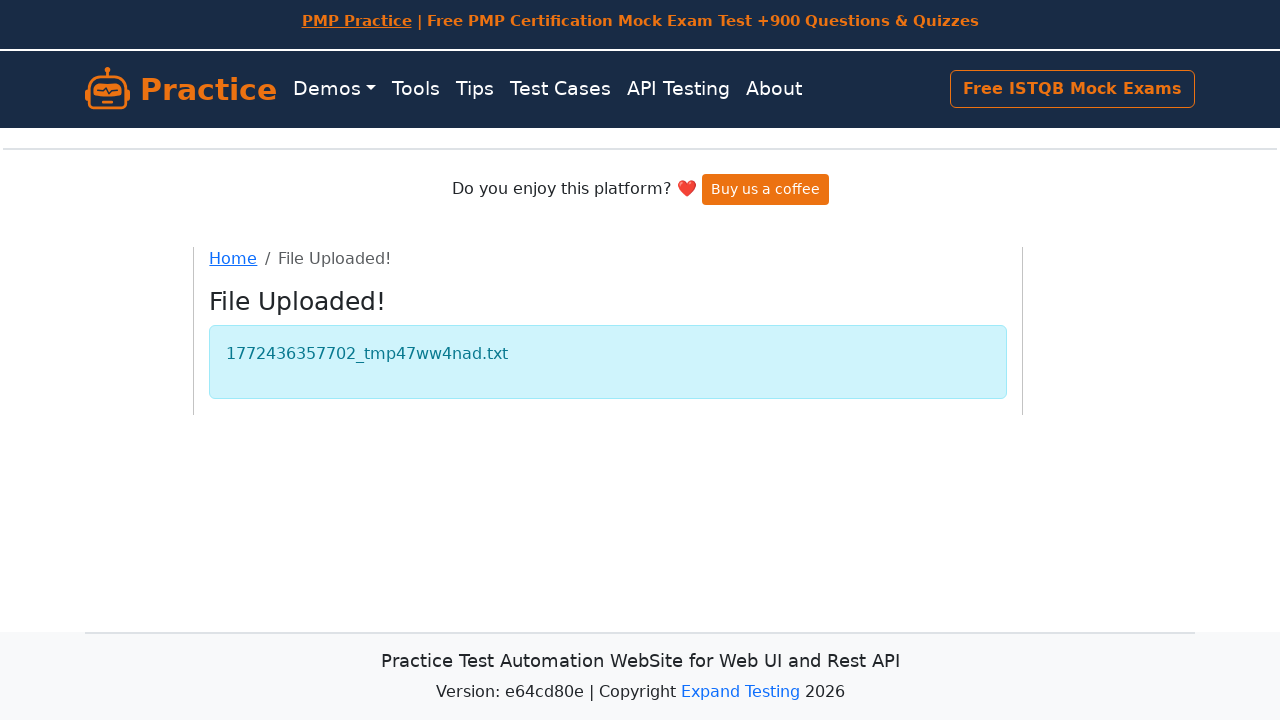